Tests that the complete-all checkbox updates state when individual items are completed or cleared

Starting URL: https://demo.playwright.dev/todomvc

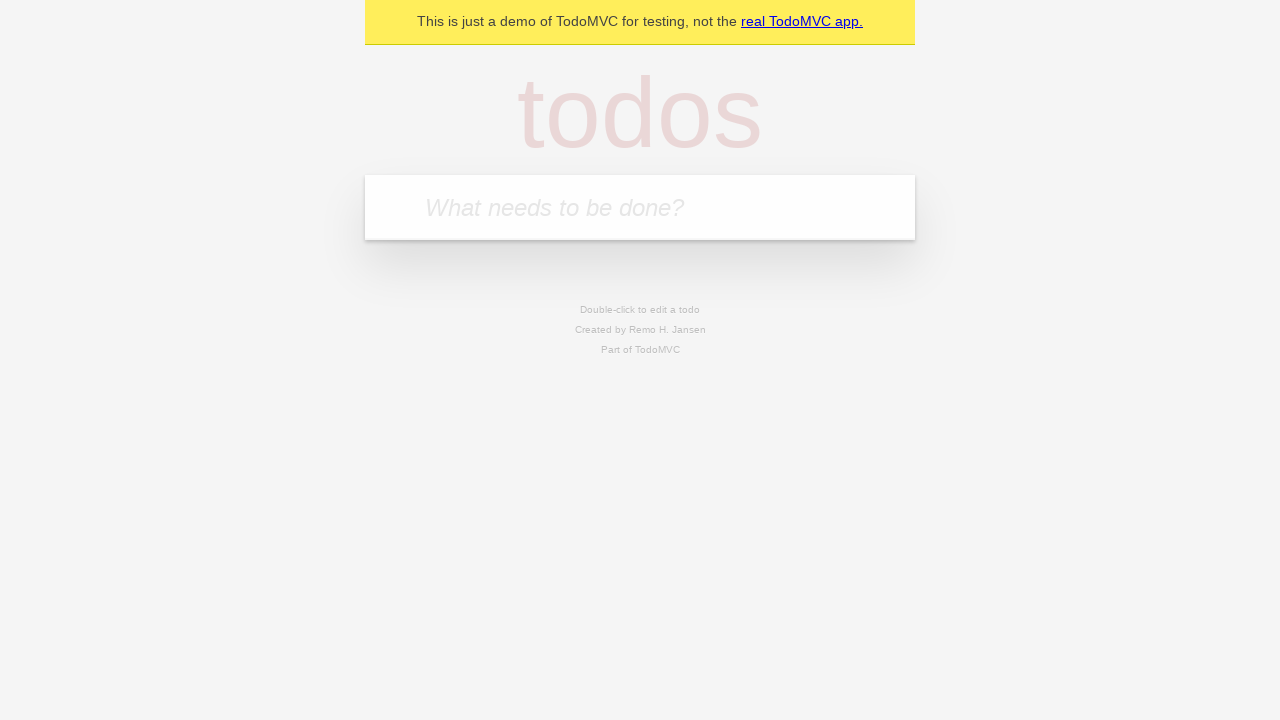

Filled todo input with 'buy some cheese' on internal:attr=[placeholder="What needs to be done?"i]
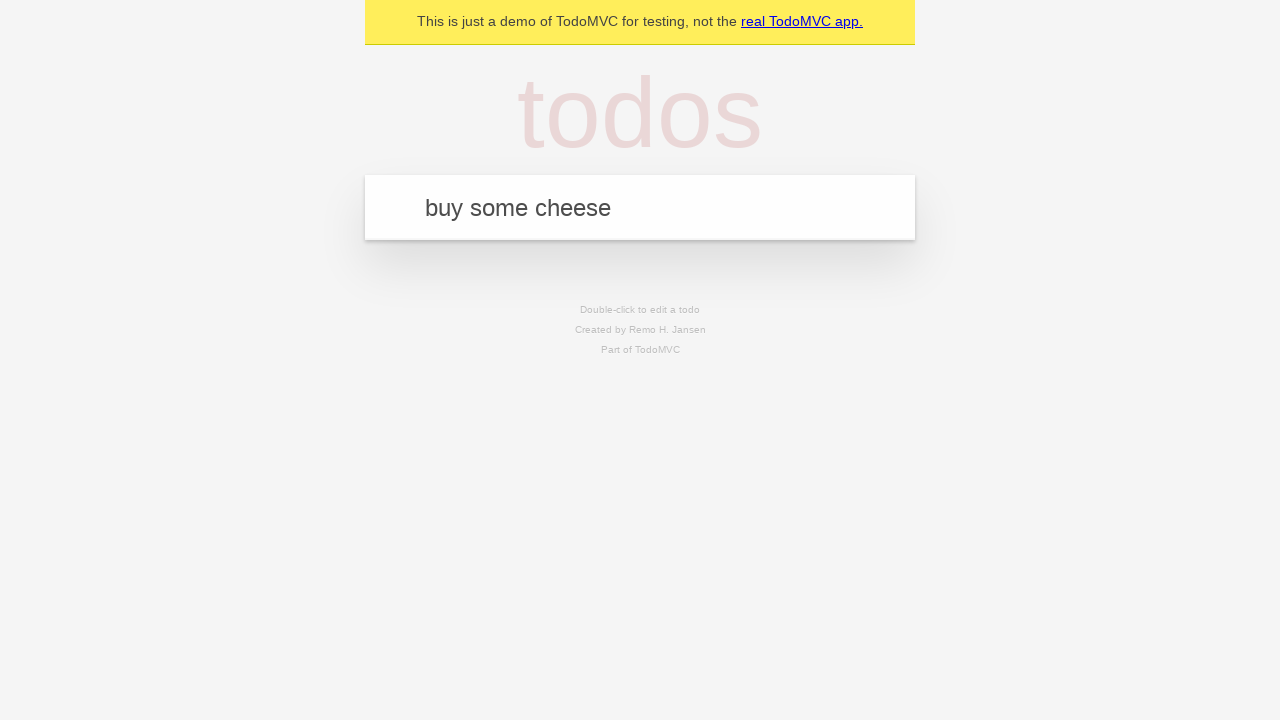

Pressed Enter to create first todo on internal:attr=[placeholder="What needs to be done?"i]
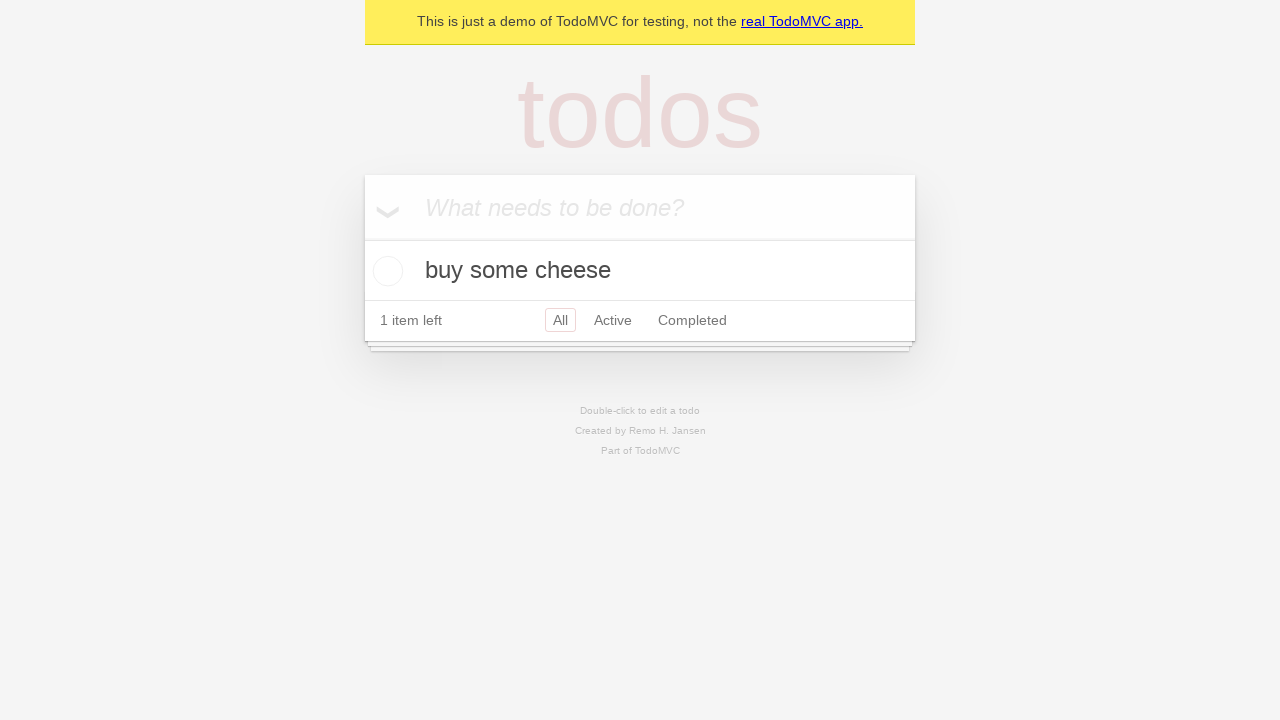

Filled todo input with 'feed the cat' on internal:attr=[placeholder="What needs to be done?"i]
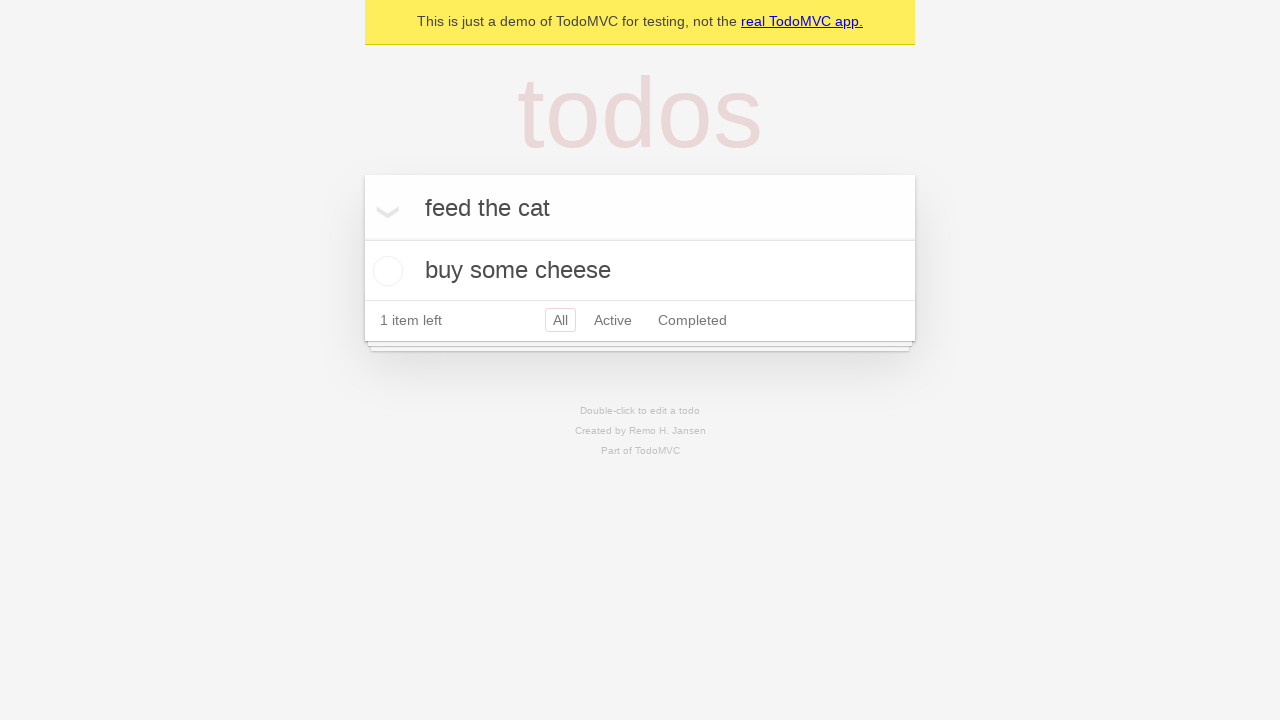

Pressed Enter to create second todo on internal:attr=[placeholder="What needs to be done?"i]
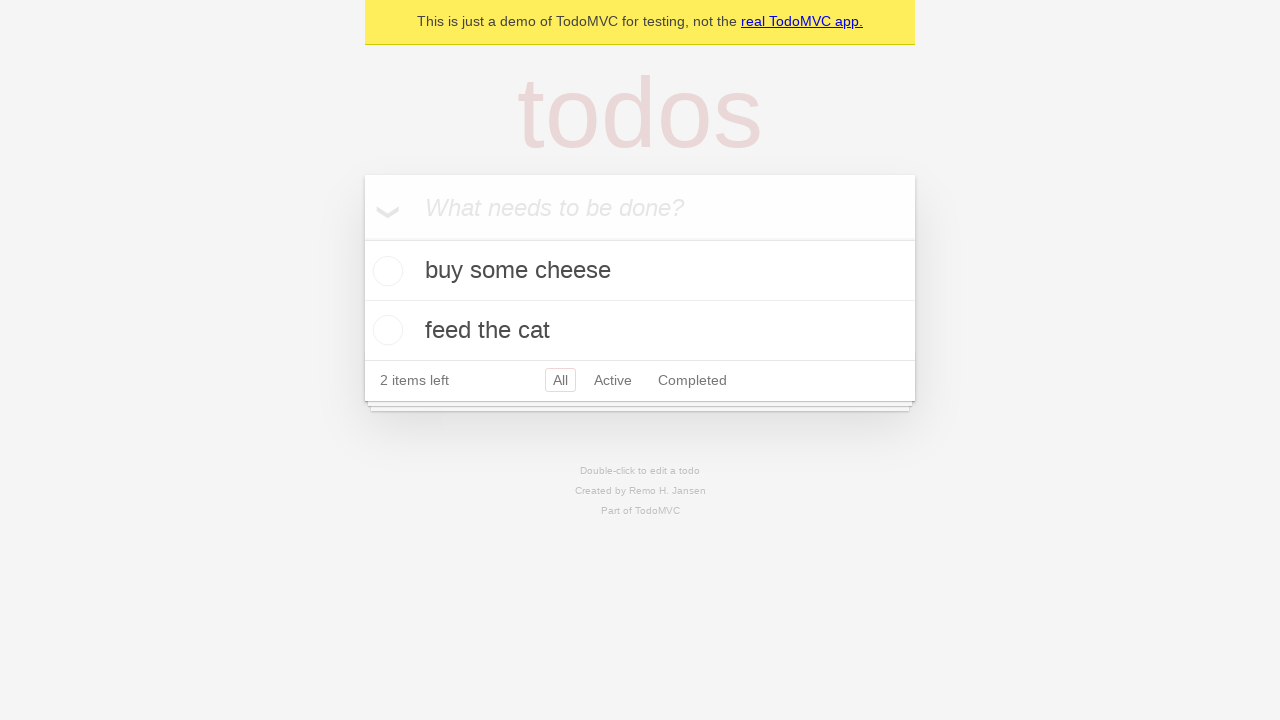

Filled todo input with 'book a doctors appointment' on internal:attr=[placeholder="What needs to be done?"i]
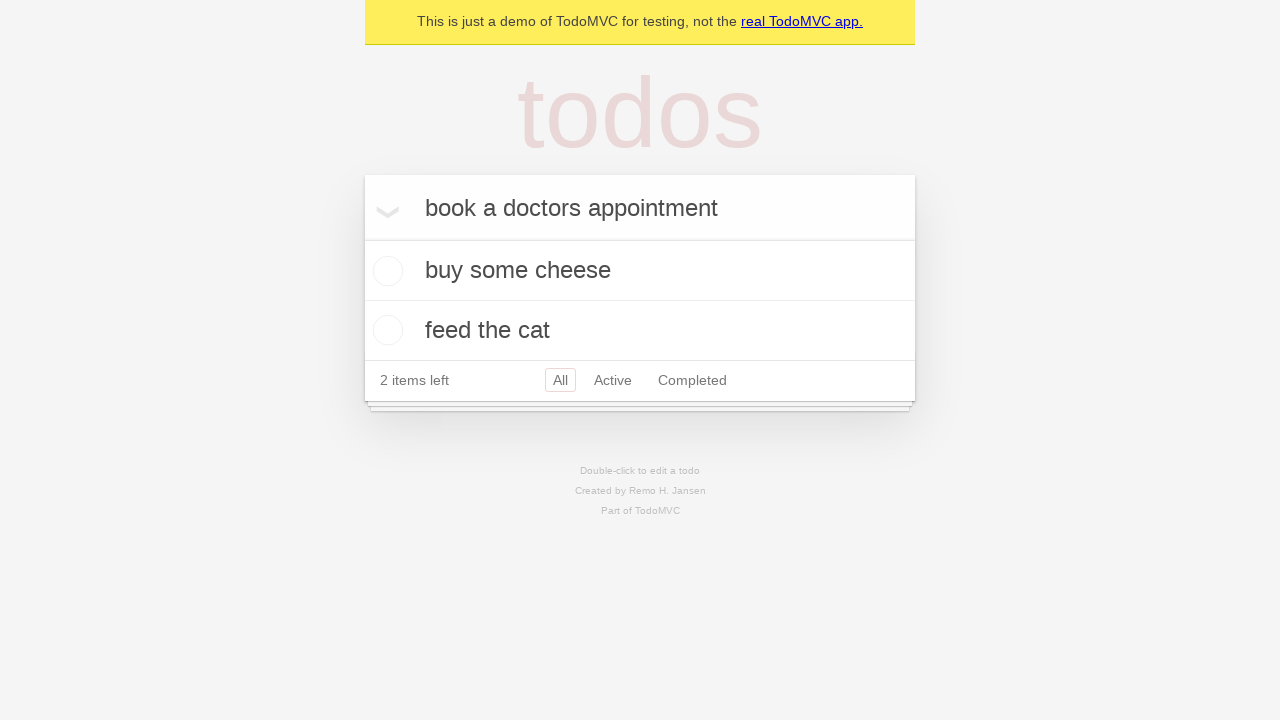

Pressed Enter to create third todo on internal:attr=[placeholder="What needs to be done?"i]
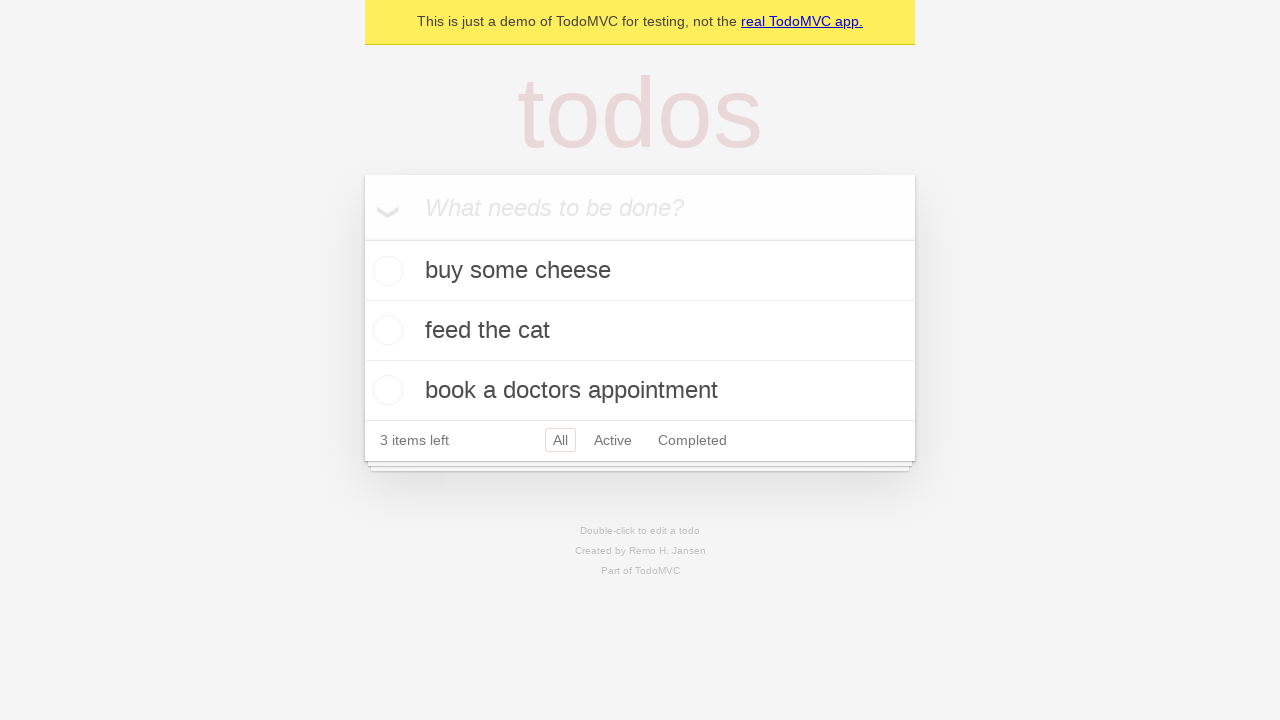

Checked 'Mark all as complete' checkbox at (362, 238) on internal:label="Mark all as complete"i
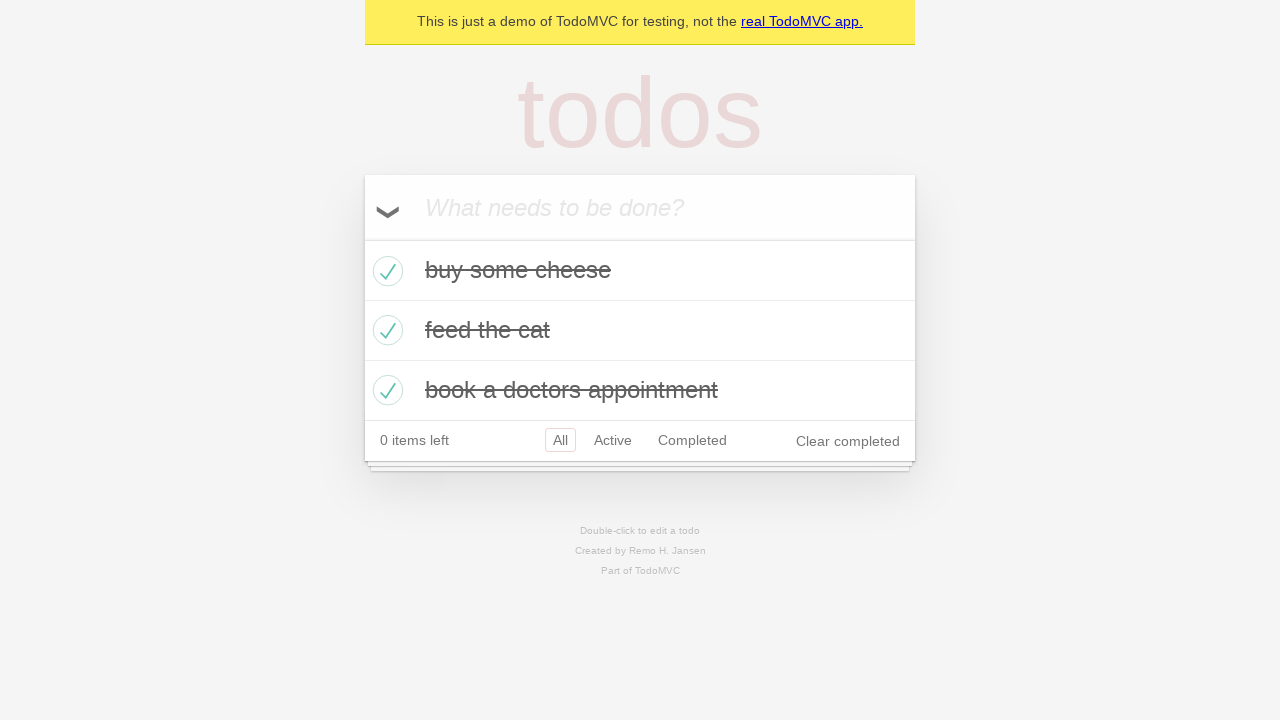

Unchecked first todo item checkbox at (385, 271) on internal:testid=[data-testid="todo-item"s] >> nth=0 >> internal:role=checkbox
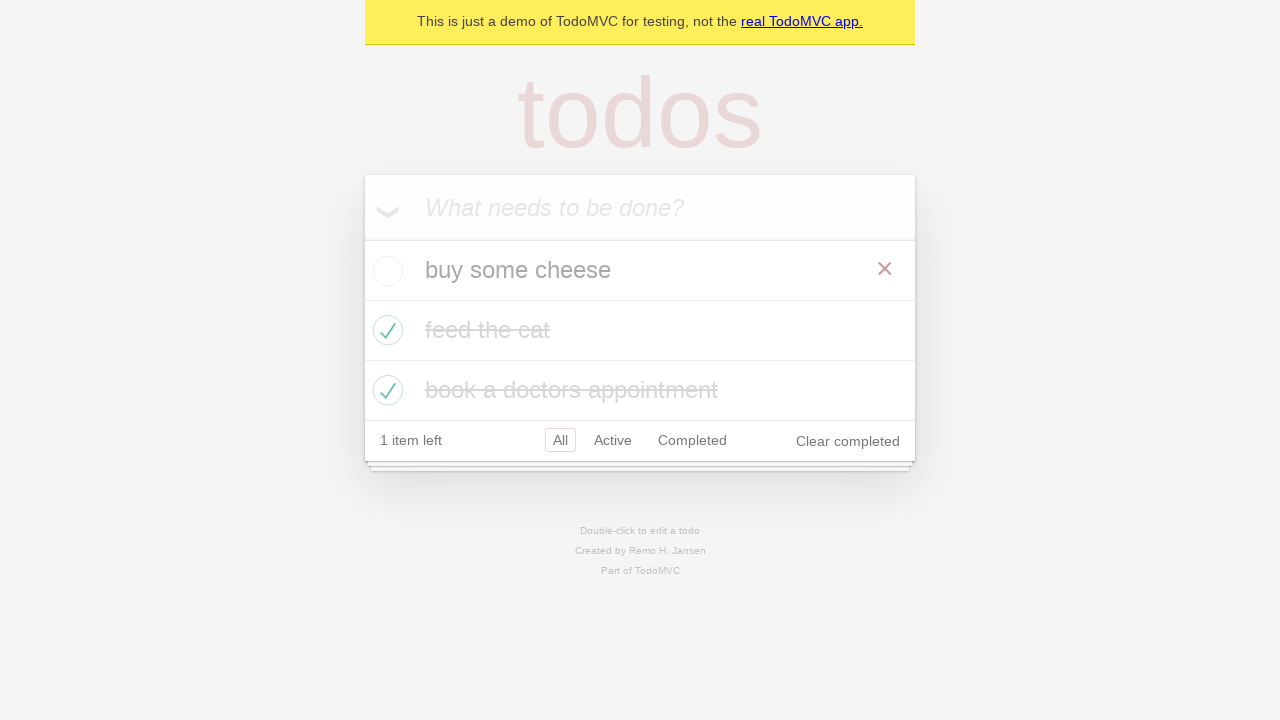

Checked first todo item checkbox again at (385, 271) on internal:testid=[data-testid="todo-item"s] >> nth=0 >> internal:role=checkbox
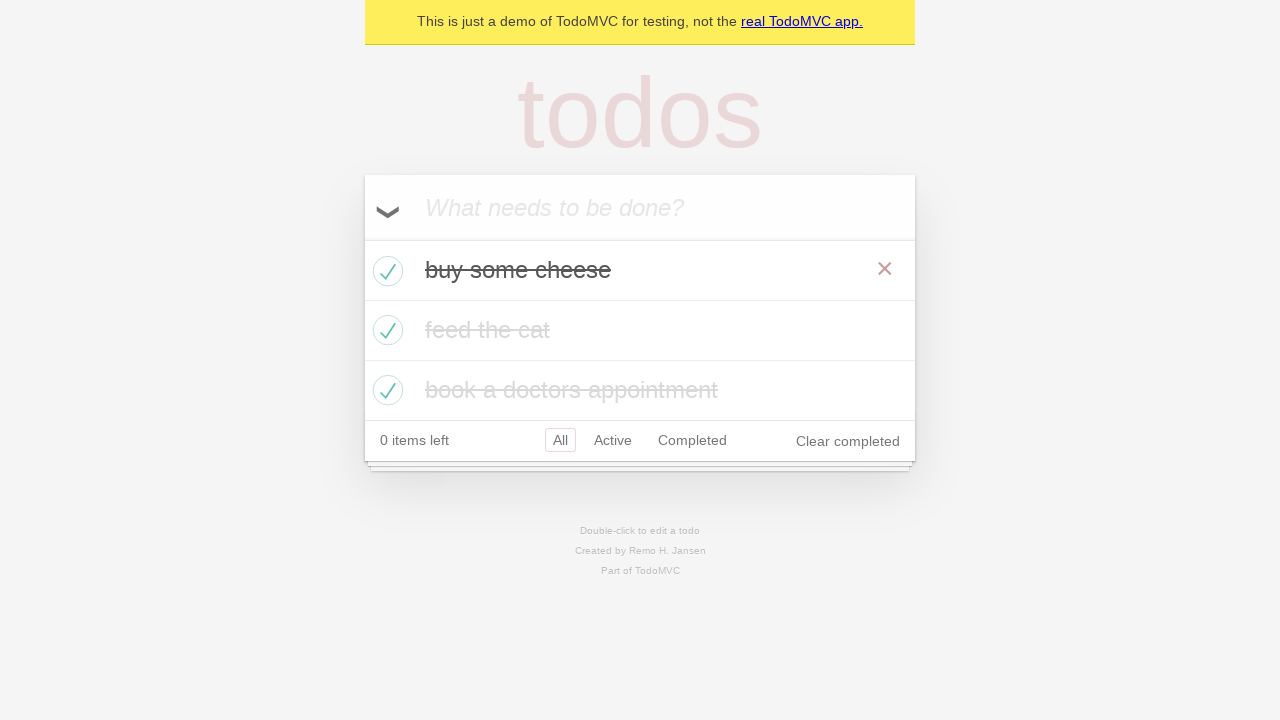

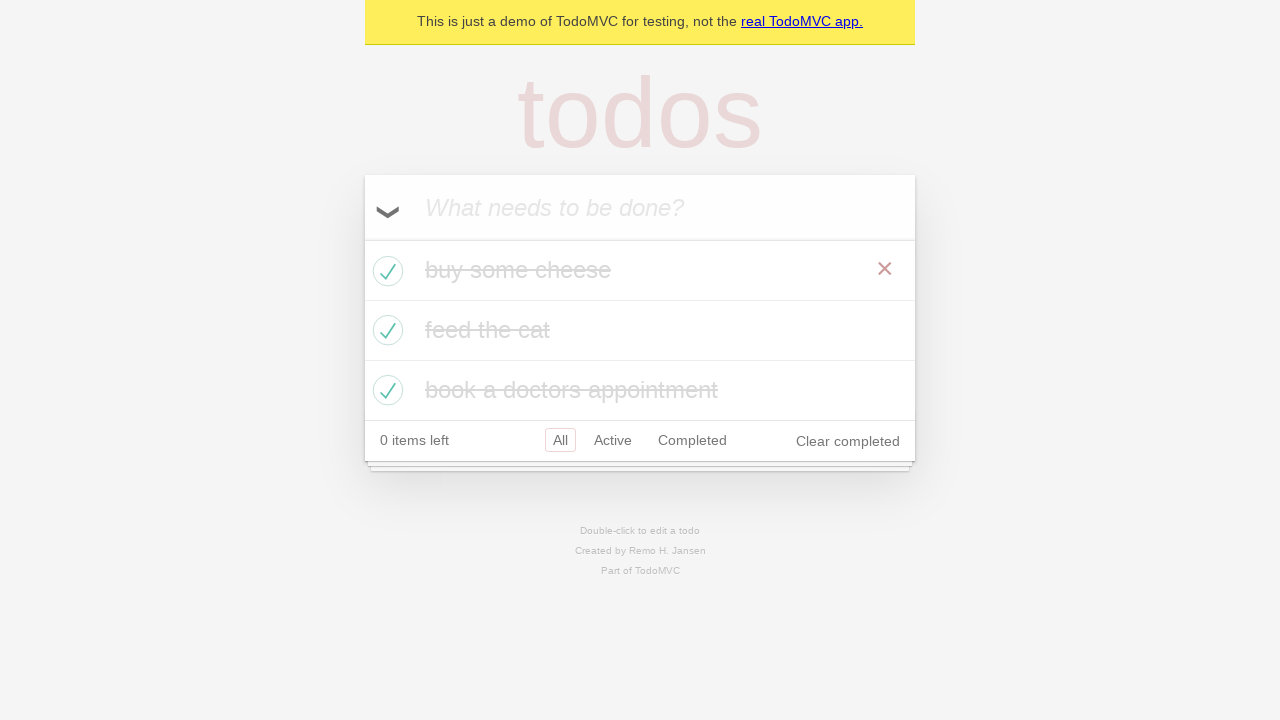